Tests file download functionality by clicking on a download link and verifying the download completes

Starting URL: https://the-internet.herokuapp.com/download

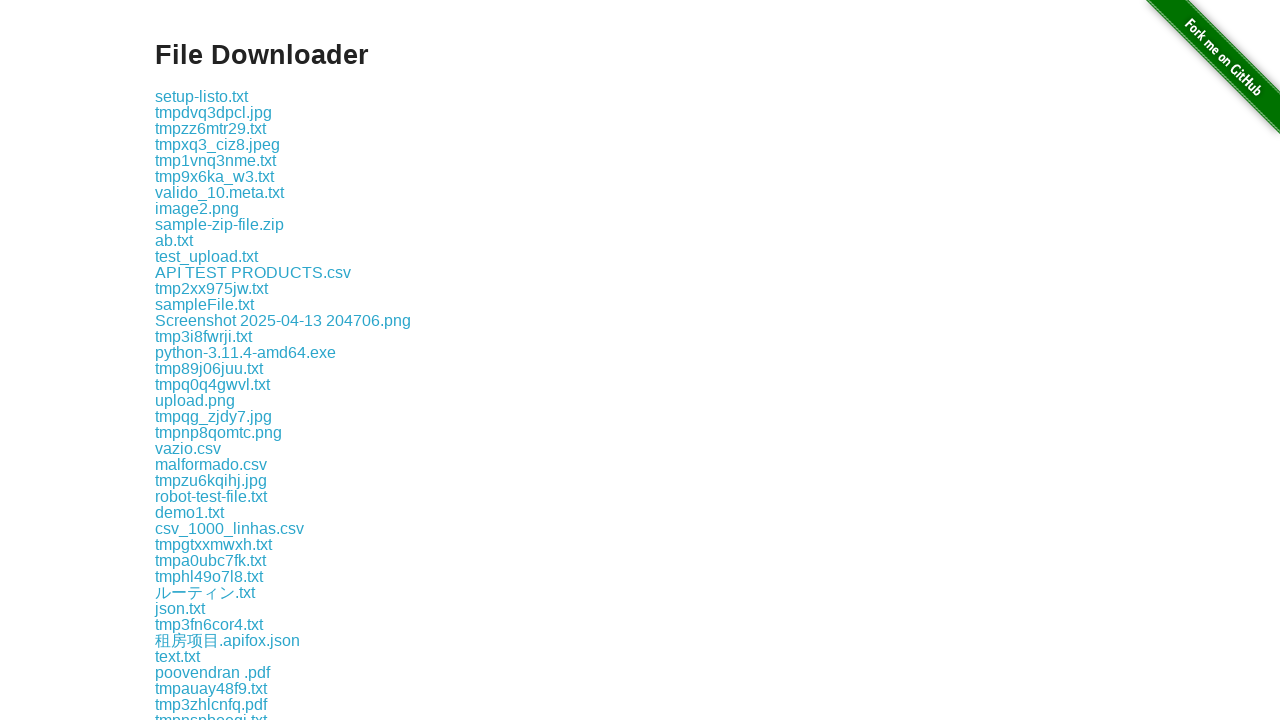

Clicked on logo.png download link at (219, 360) on text=logo.png
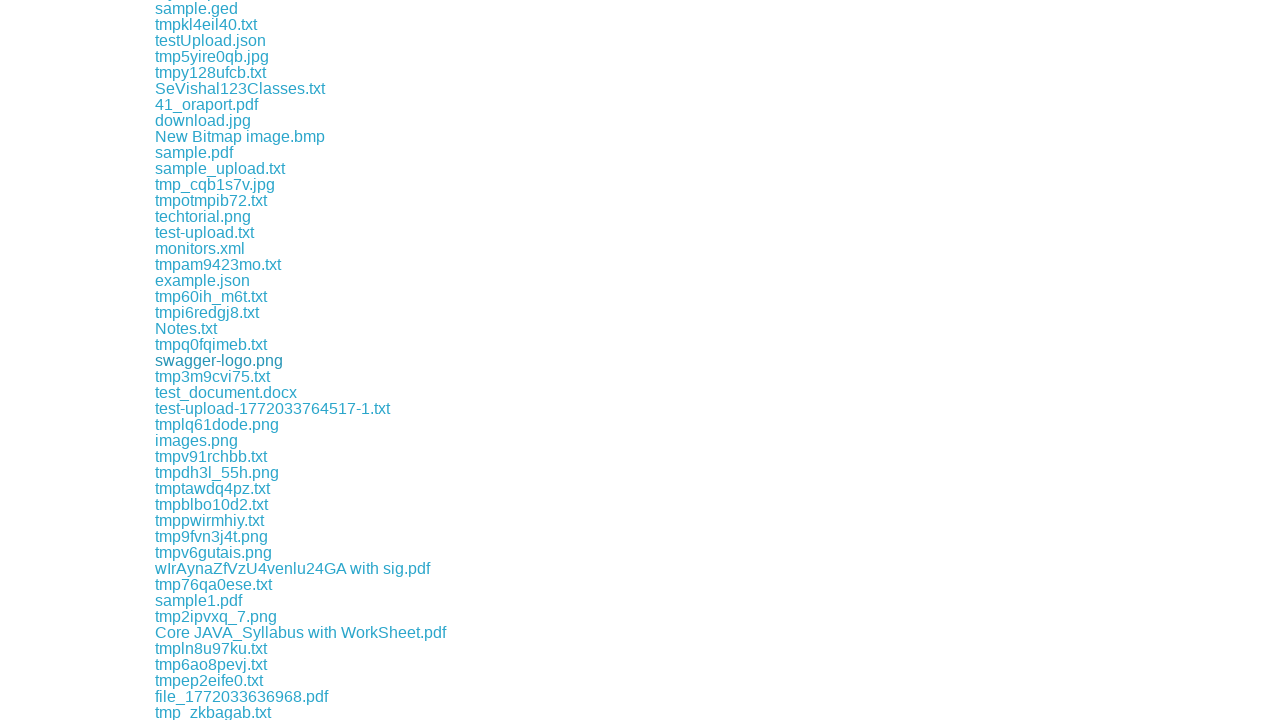

Initiated download and waited for completion at (219, 360) on text=logo.png
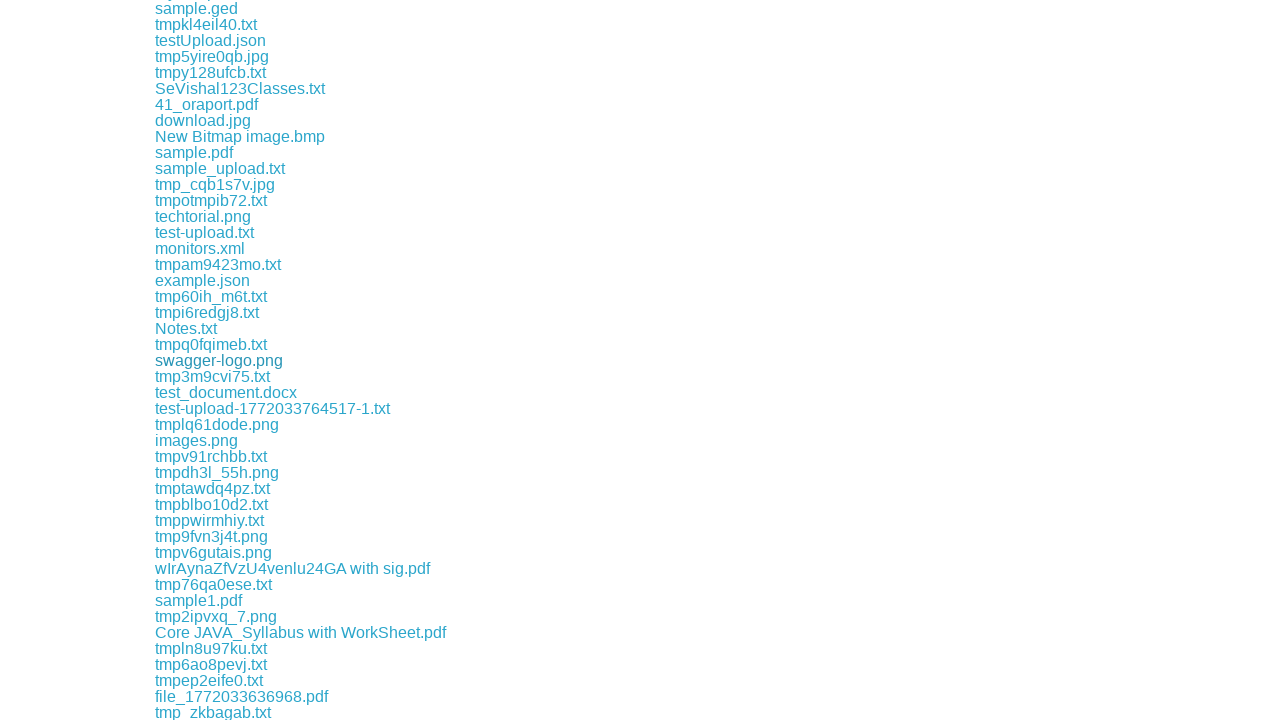

Retrieved download object after file download completed
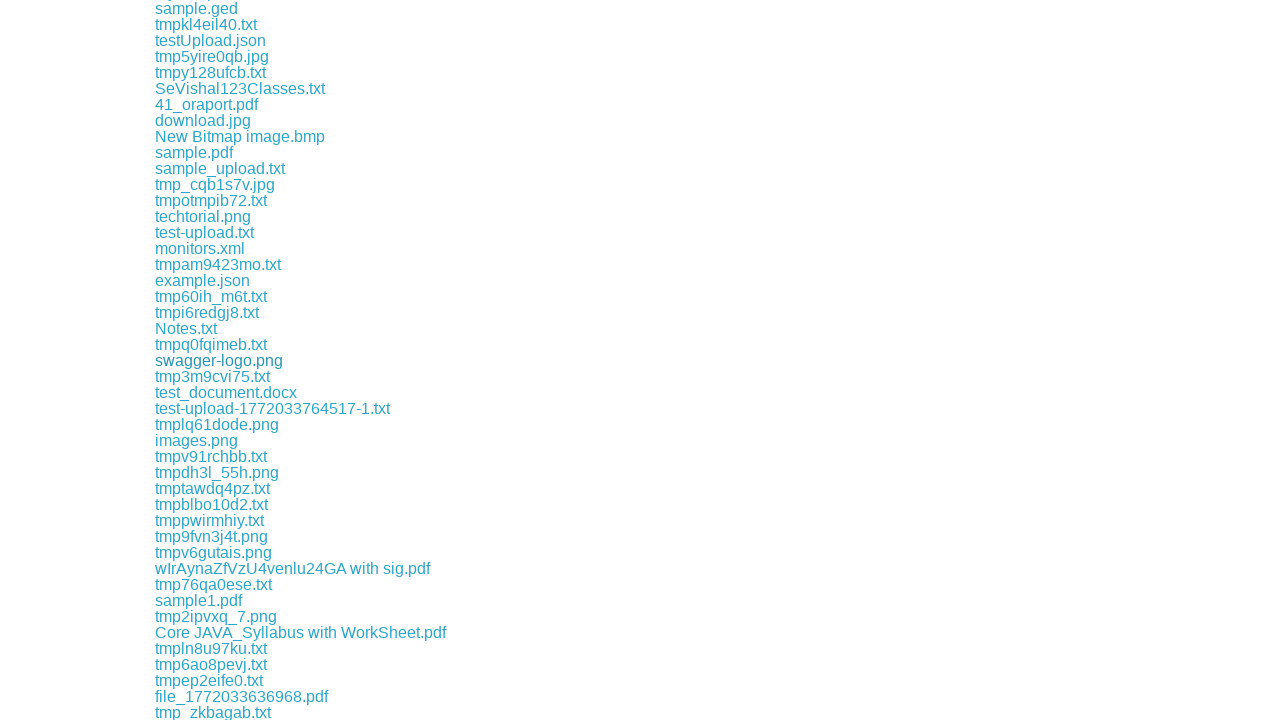

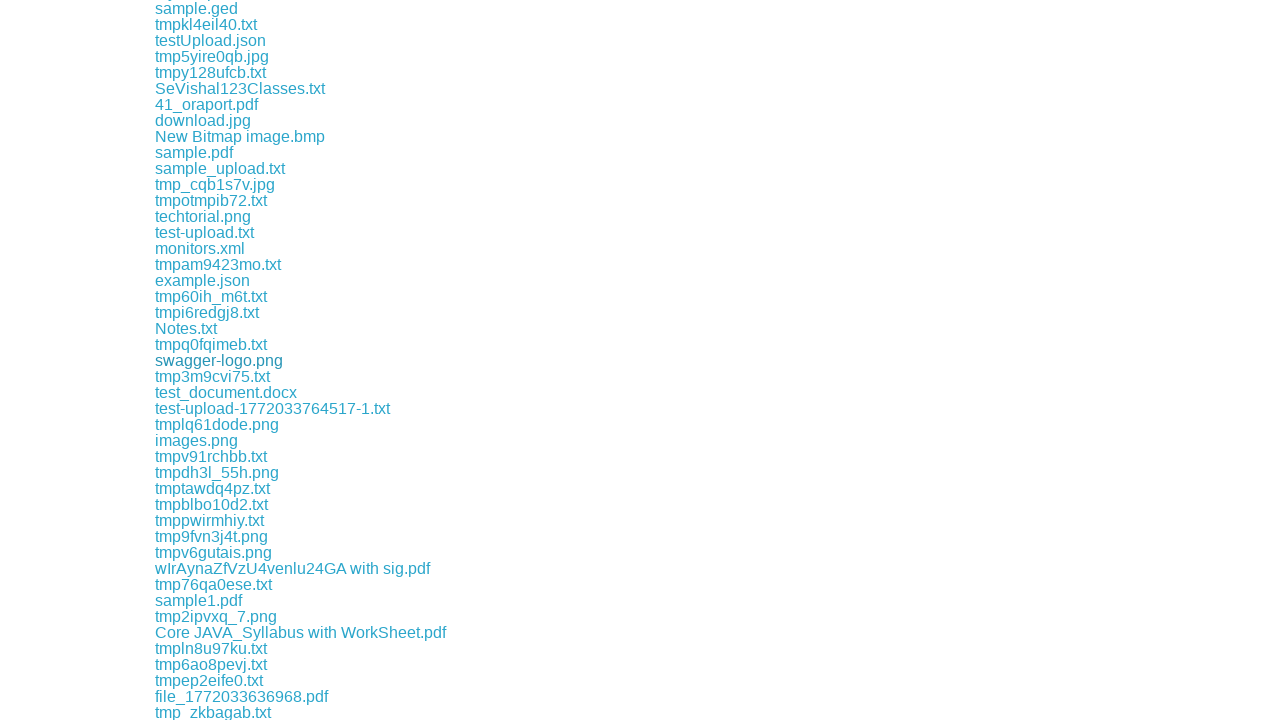